Tests JavaScript alert box handling on automation testing demo page

Starting URL: https://demo.automationtesting.in/Alerts.html

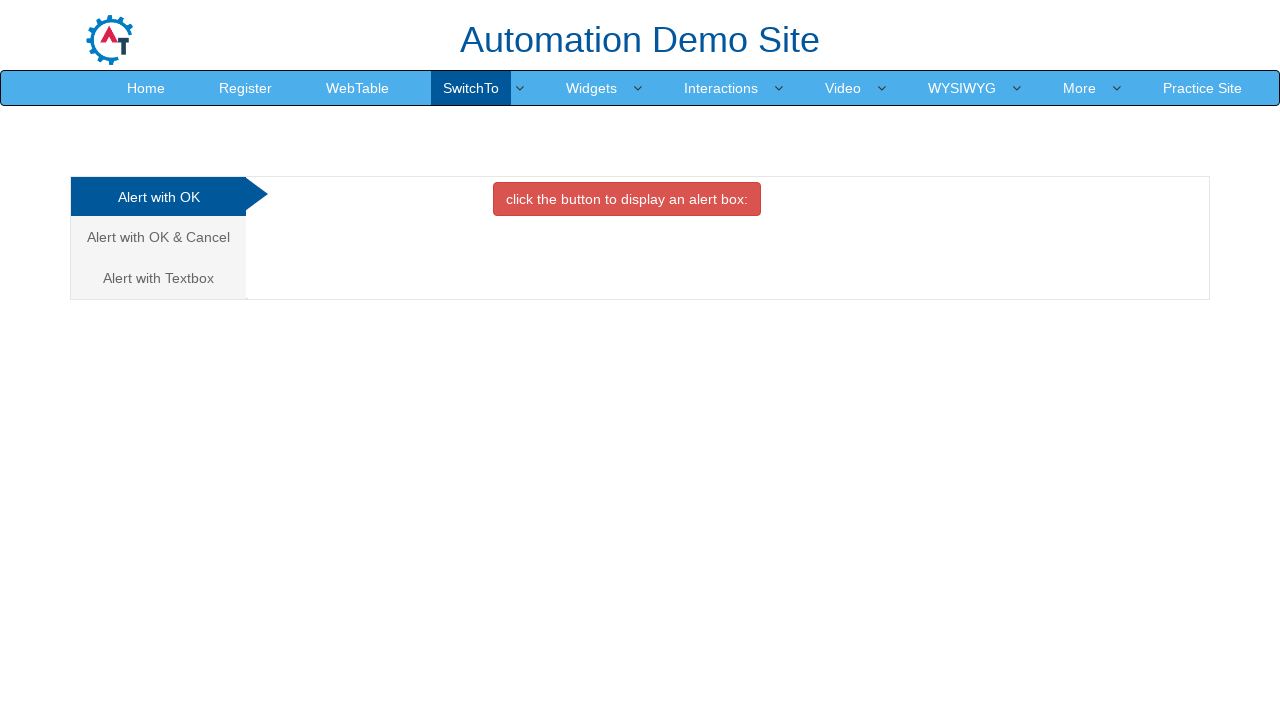

Page loaded with domcontentloaded state
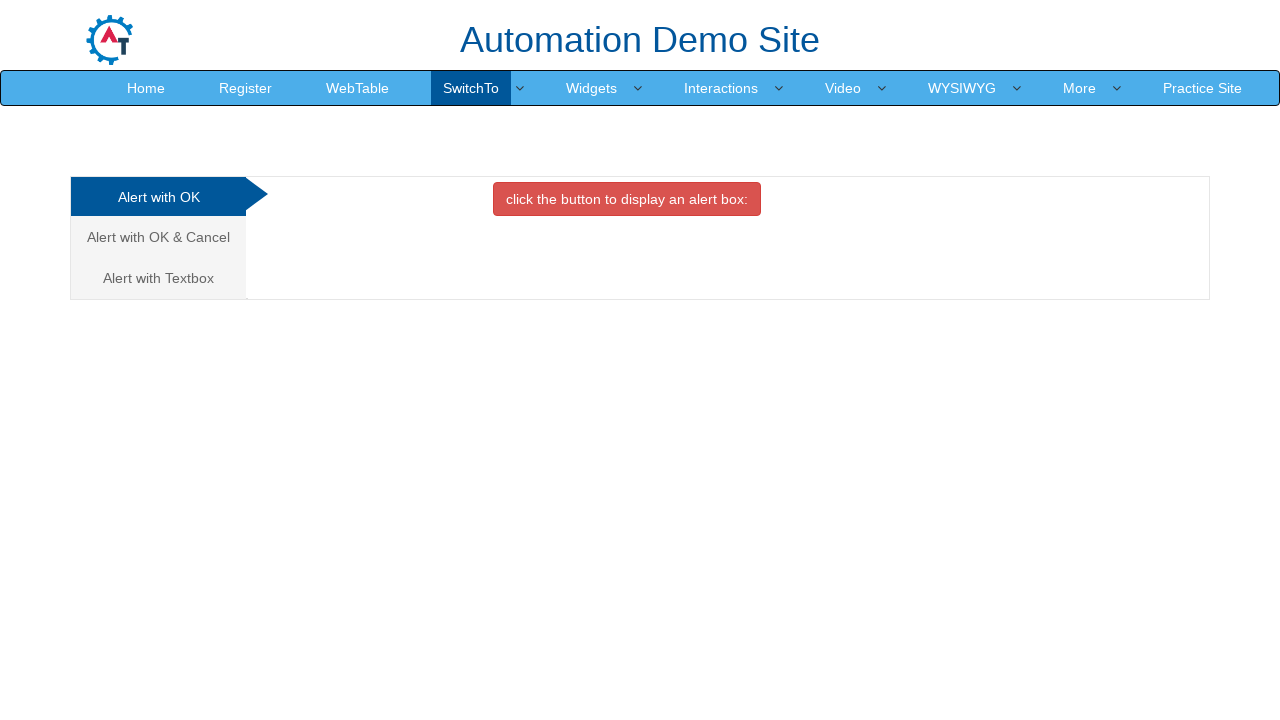

Set up dialog handler for alert box
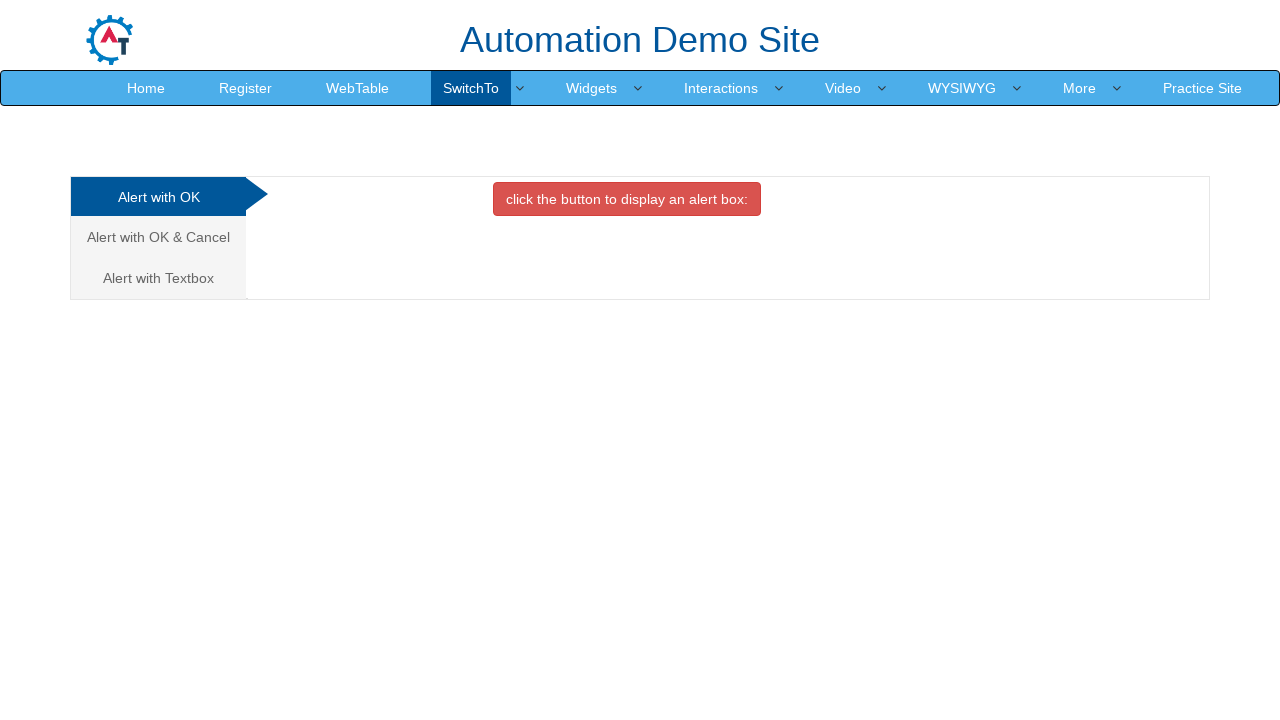

Clicked alert button to trigger JavaScript alert box at (627, 199) on button.btn.btn-danger
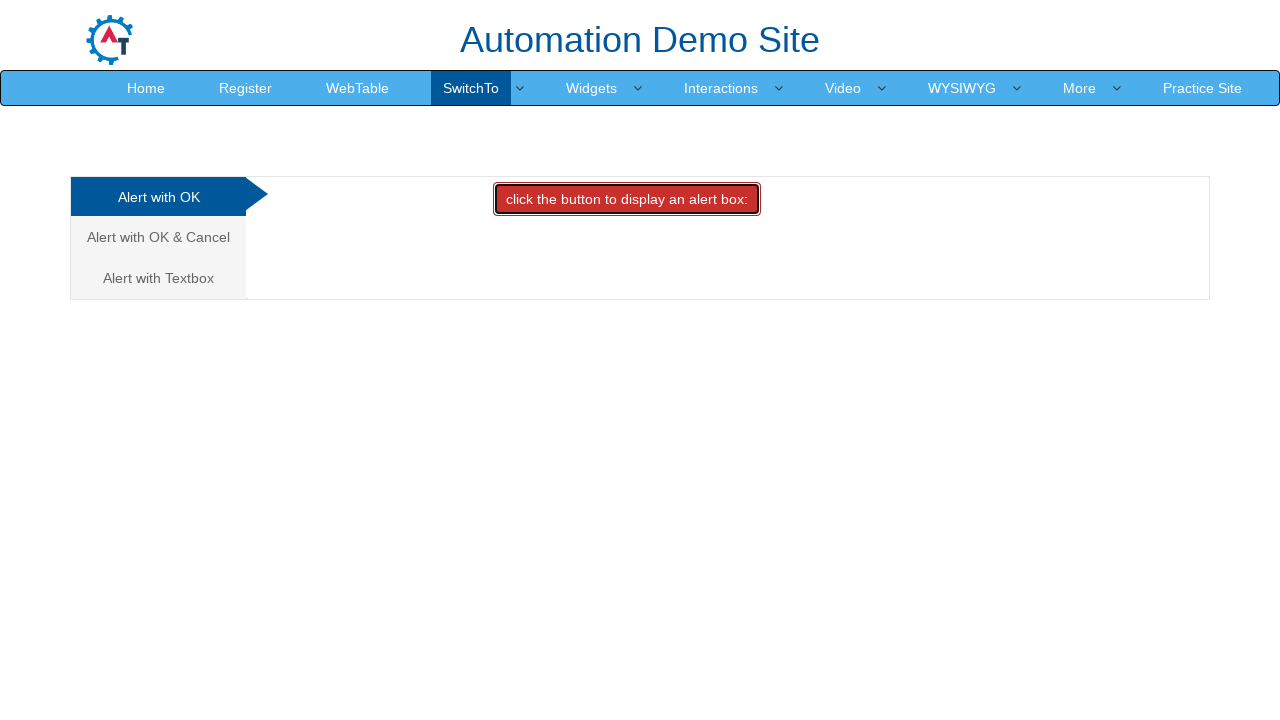

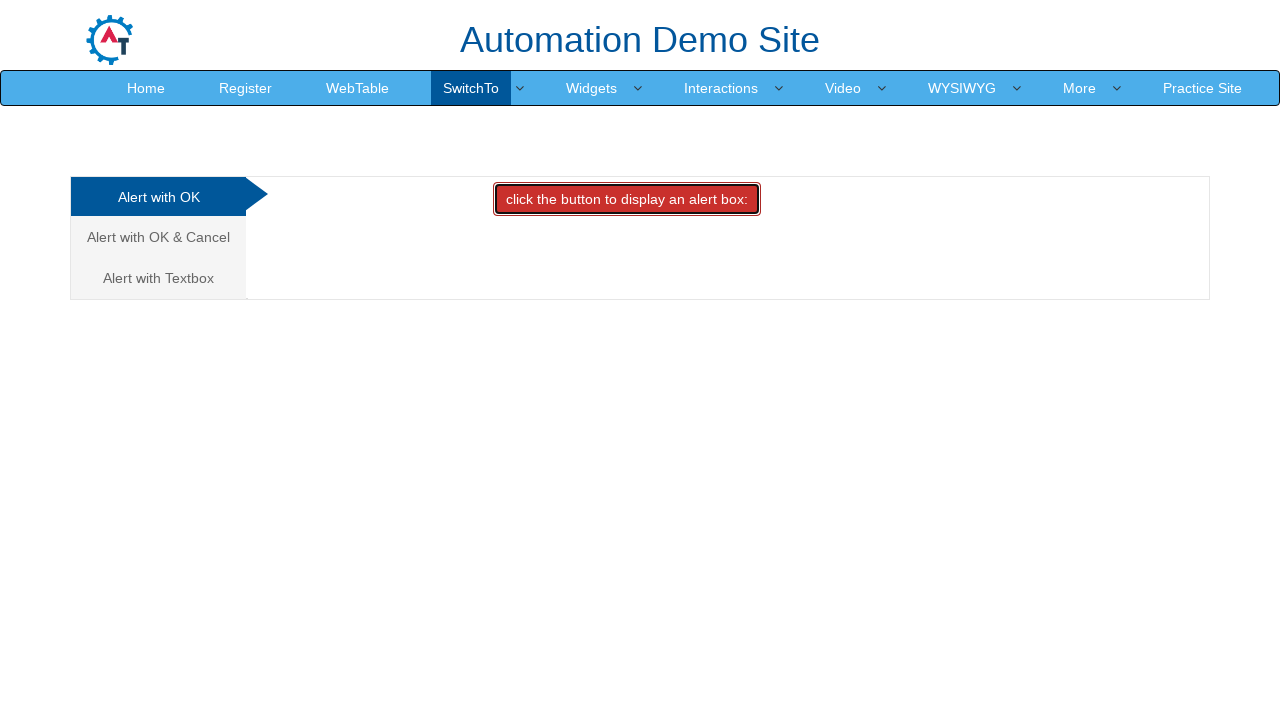